Tests expanding a collapseable section by clicking on it, then waiting for a link to become clickable and clicking it to navigate to the about page

Starting URL: https://eviltester.github.io/synchole/collapseable.html

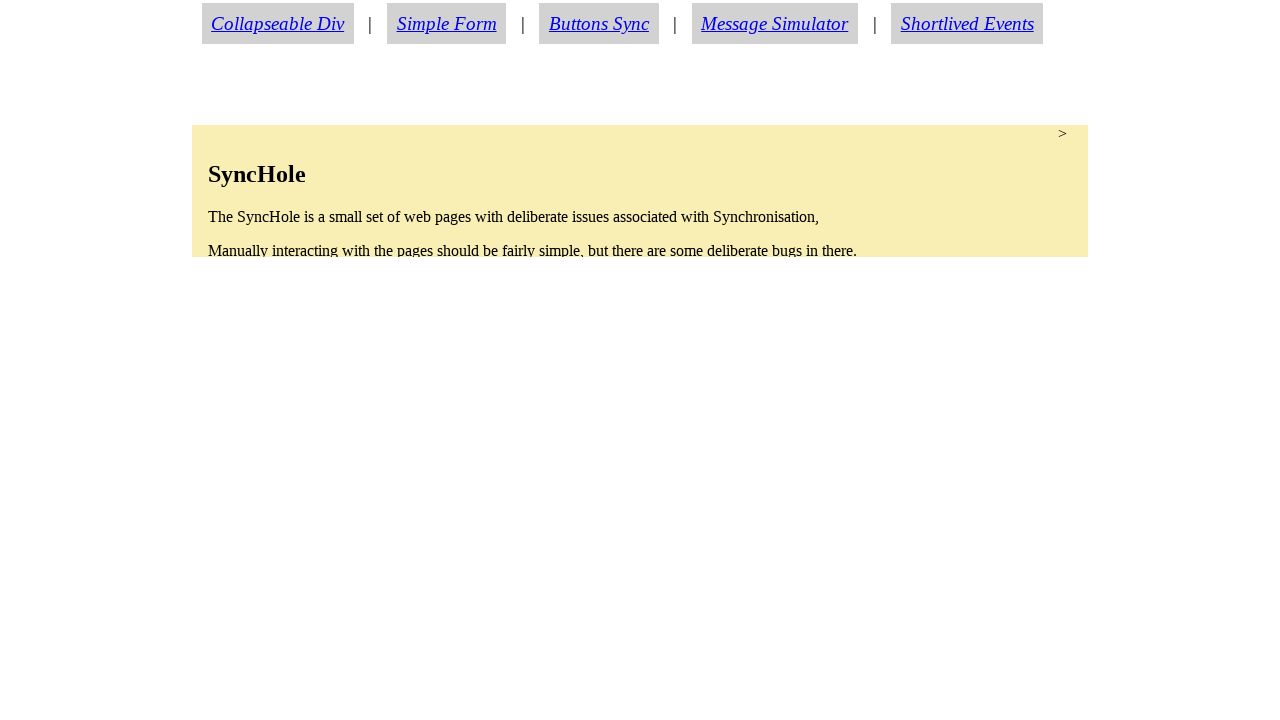

Clicked collapseable section to expand it at (640, 191) on section.condense
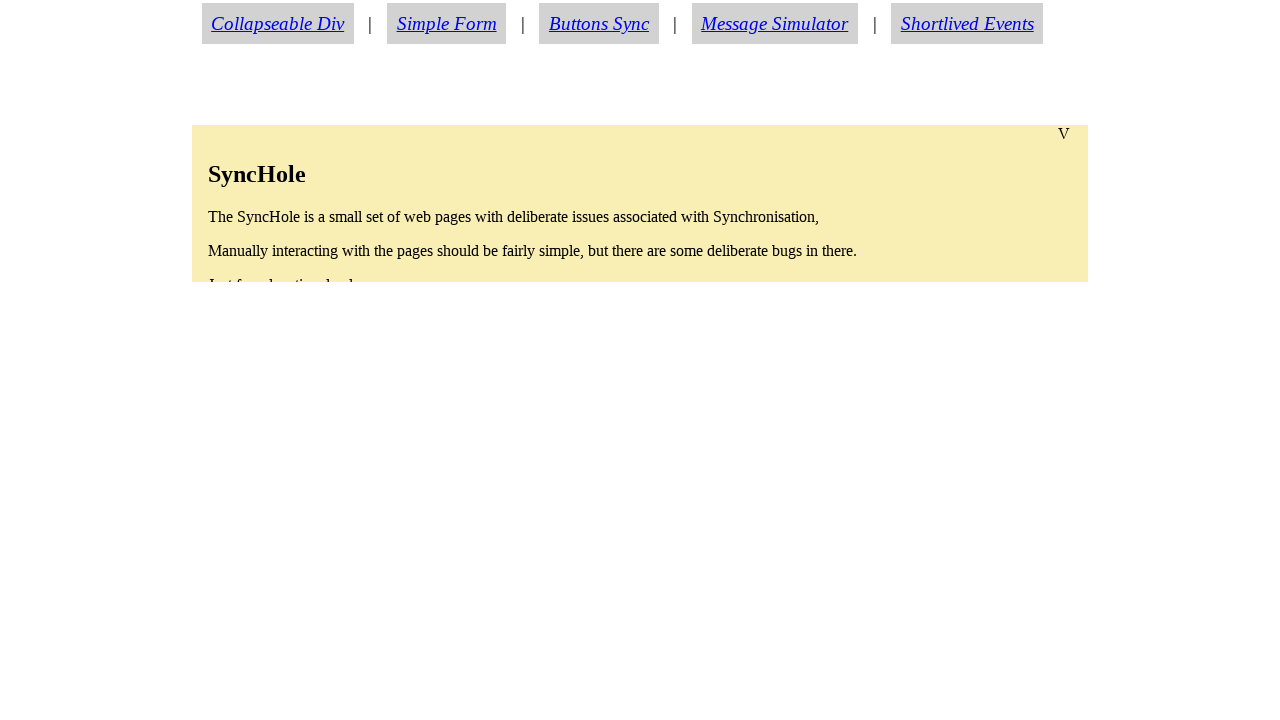

About link became visible after section expanded
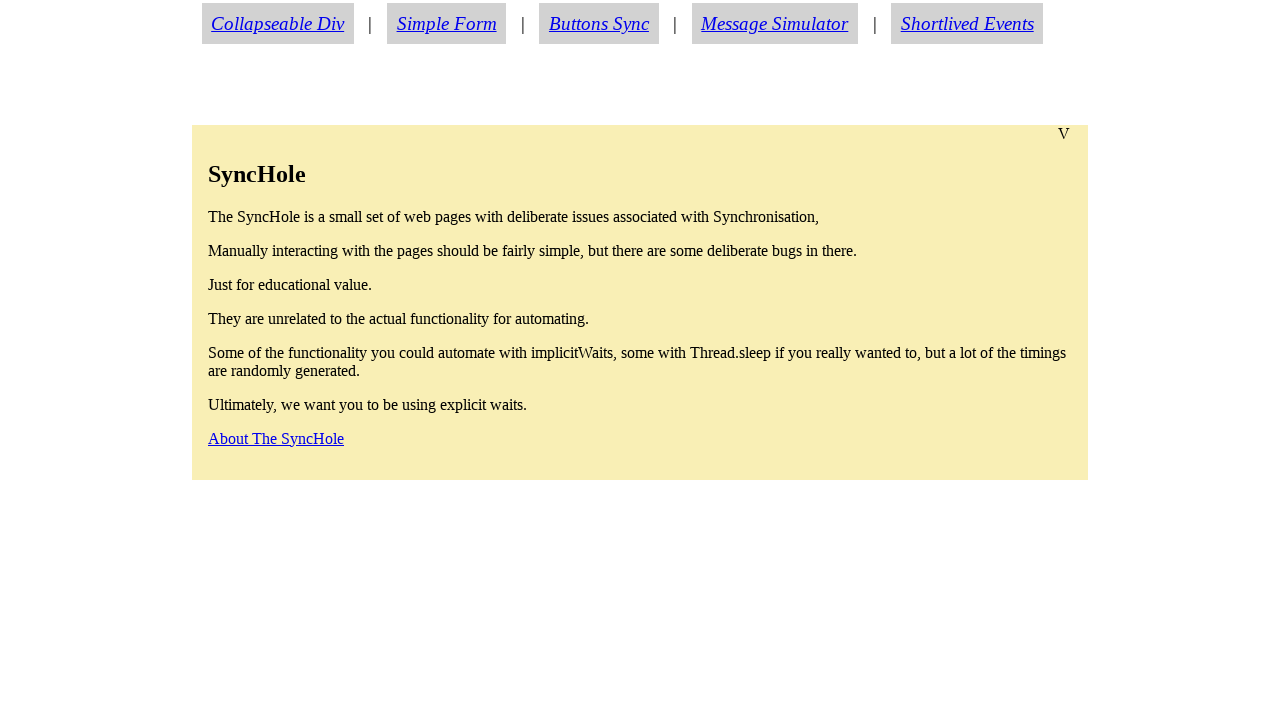

Clicked about link to navigate to about page at (276, 438) on a#aboutlink
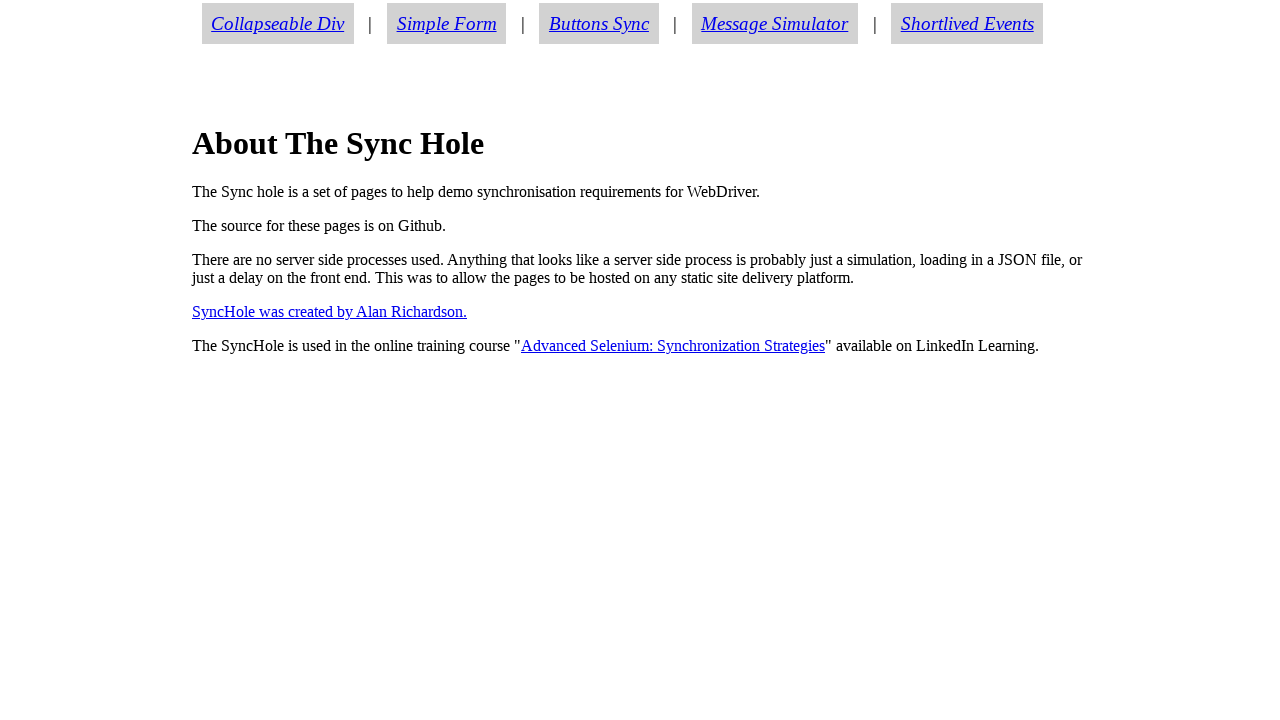

Successfully navigated to about page
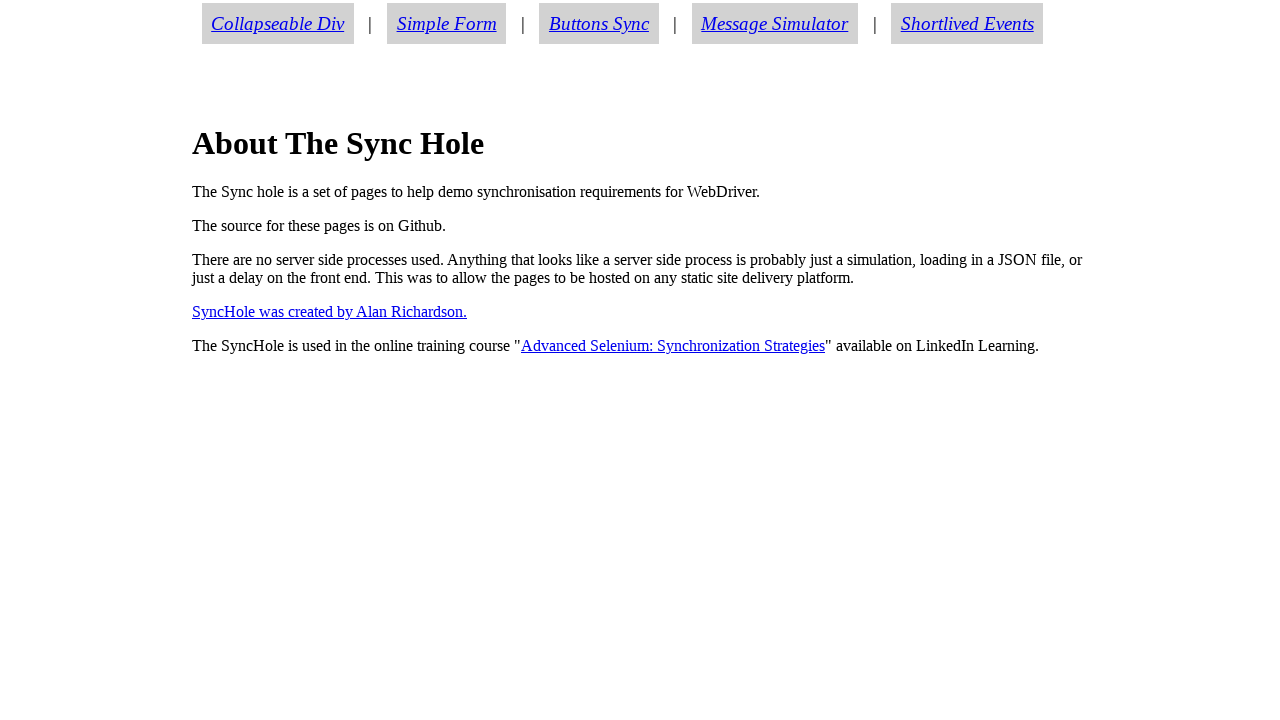

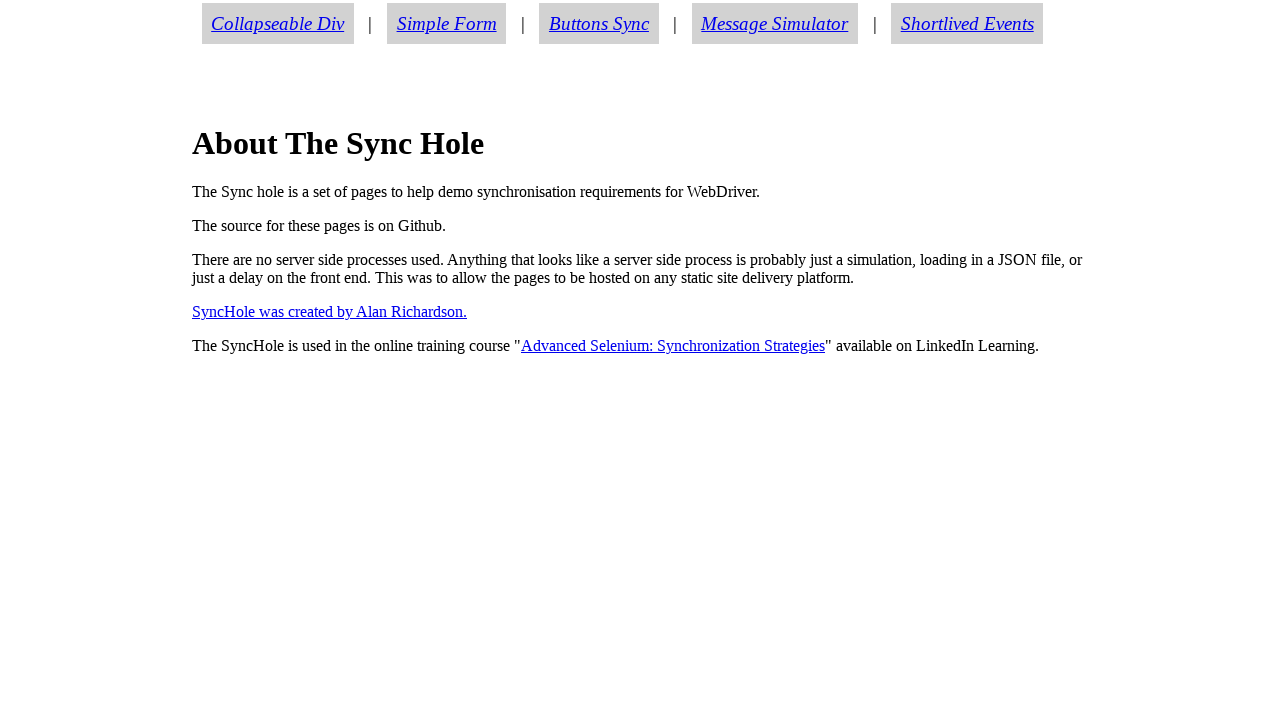